Tests dismissing a JavaScript confirm dialog by clicking a button to trigger it and clicking cancel

Starting URL: https://automationfc.github.io/basic-form/index.html

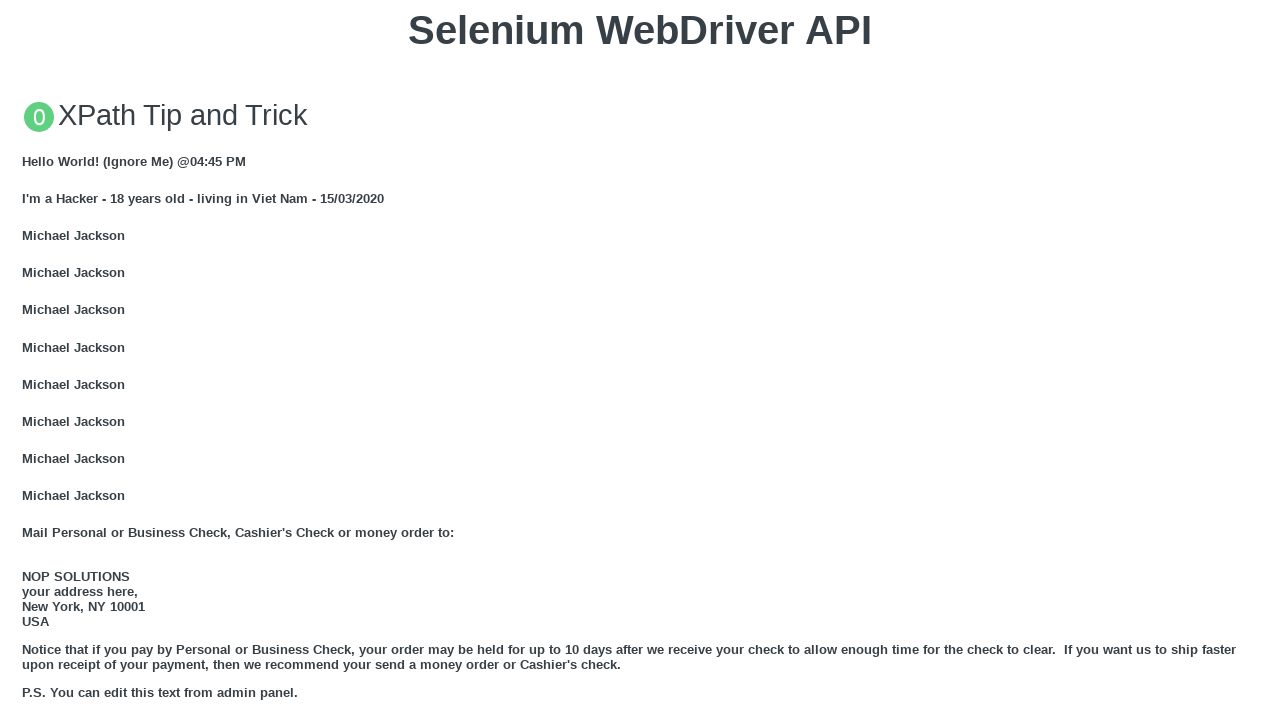

Clicked 'Click for JS Confirm' button to trigger JavaScript confirm dialog at (640, 360) on xpath=//button[text()='Click for JS Confirm']
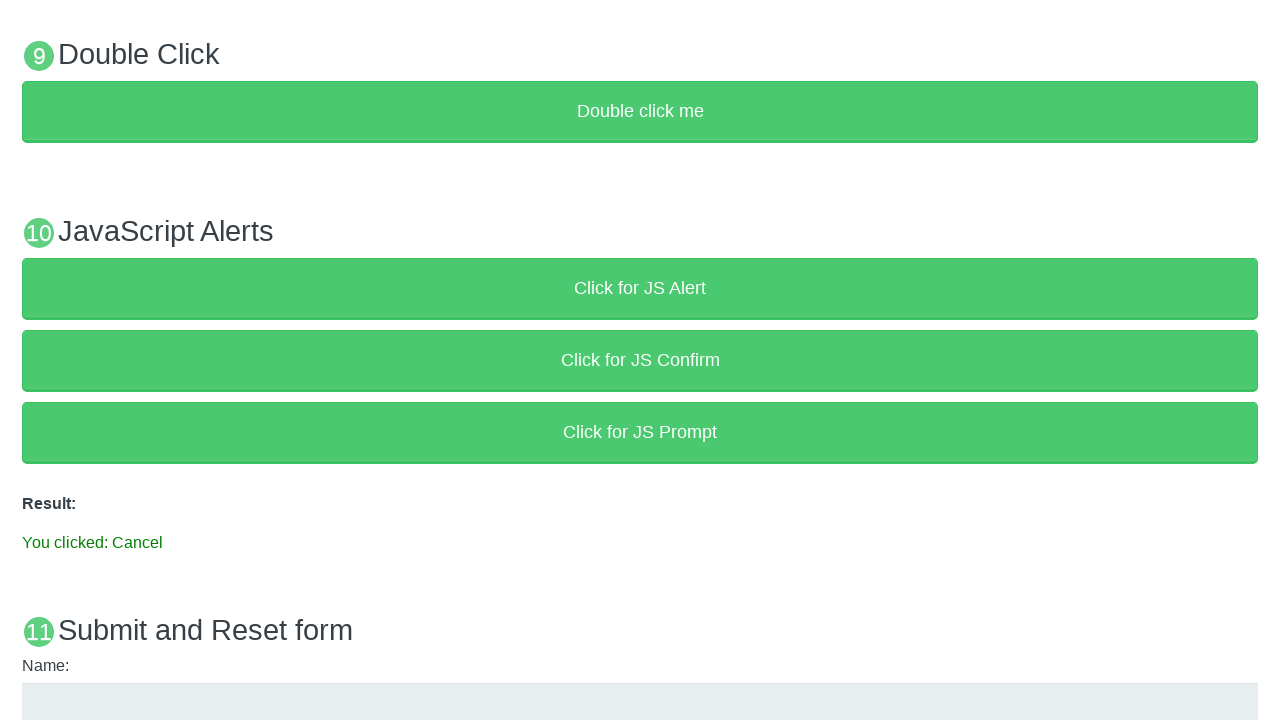

Set up dialog handler to dismiss confirm dialog
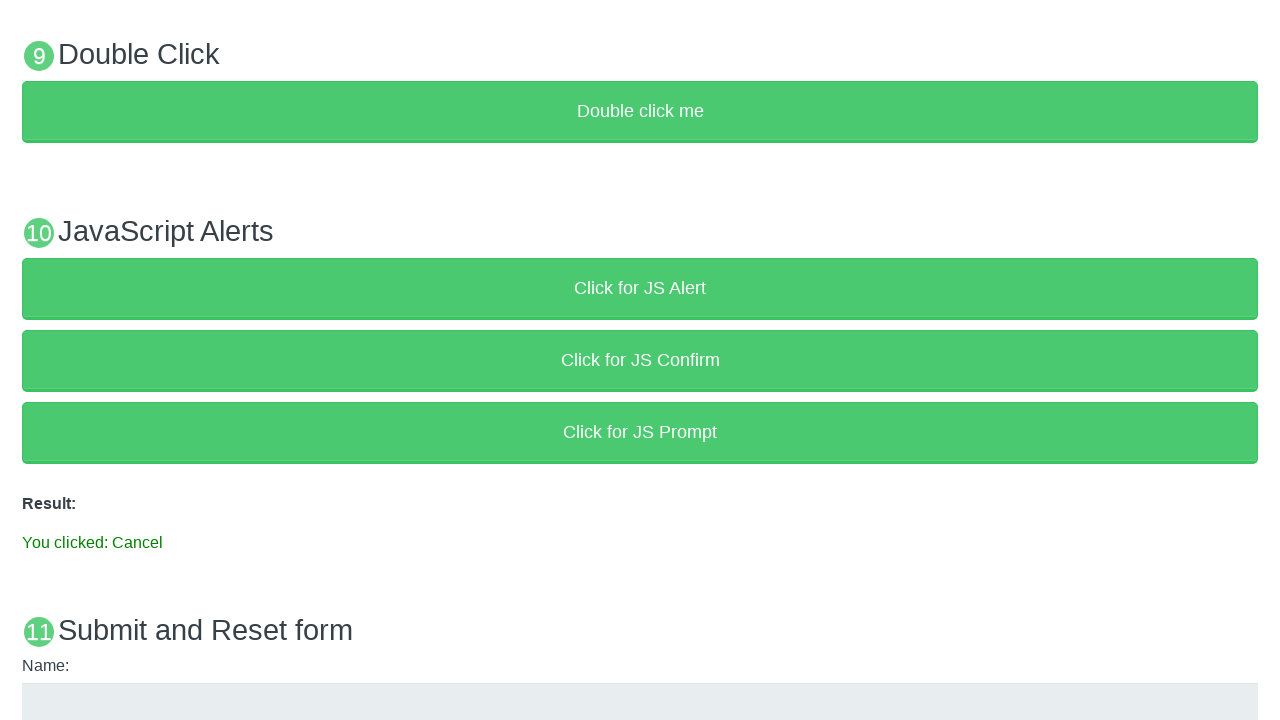

Waited for result message to appear
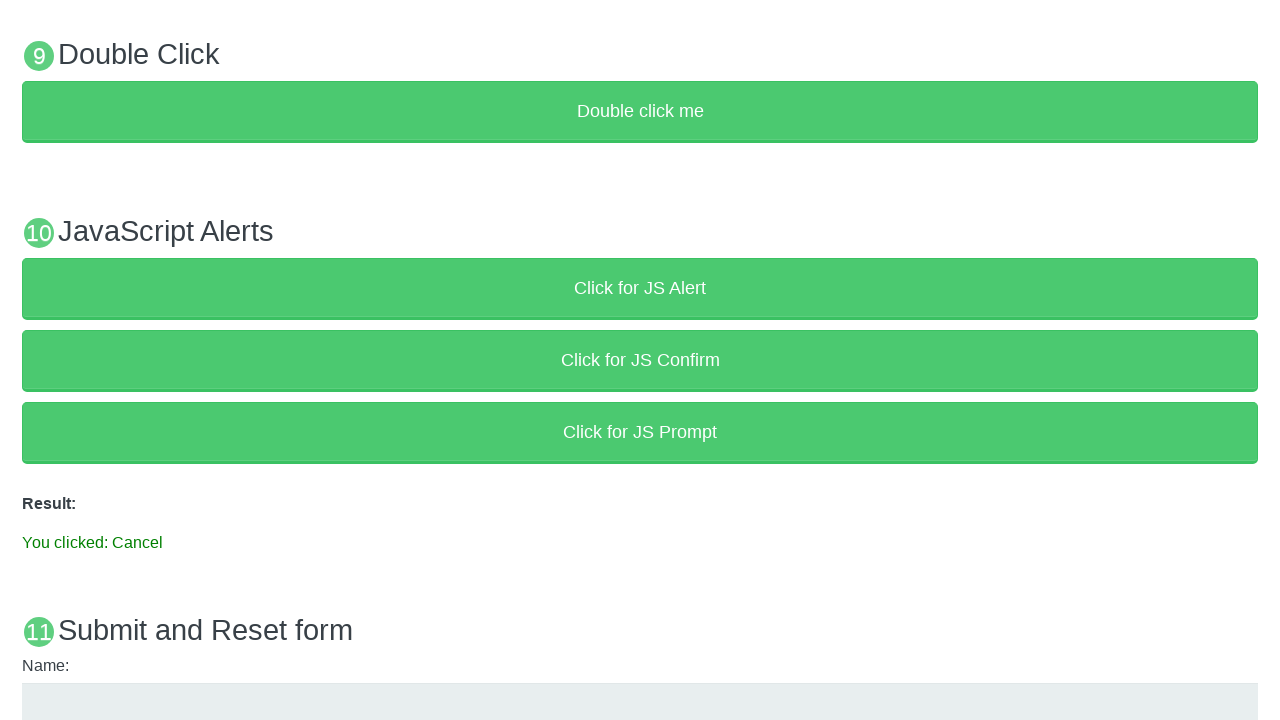

Verified result message displays 'You clicked: Cancel'
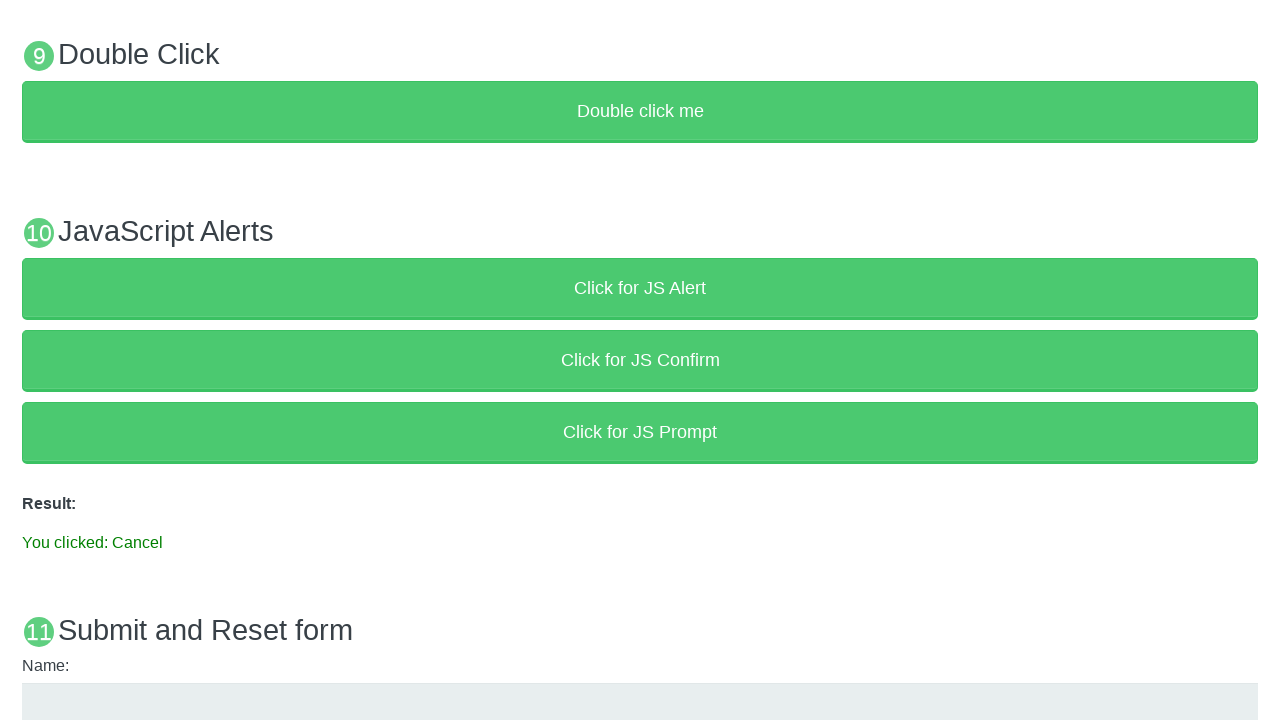

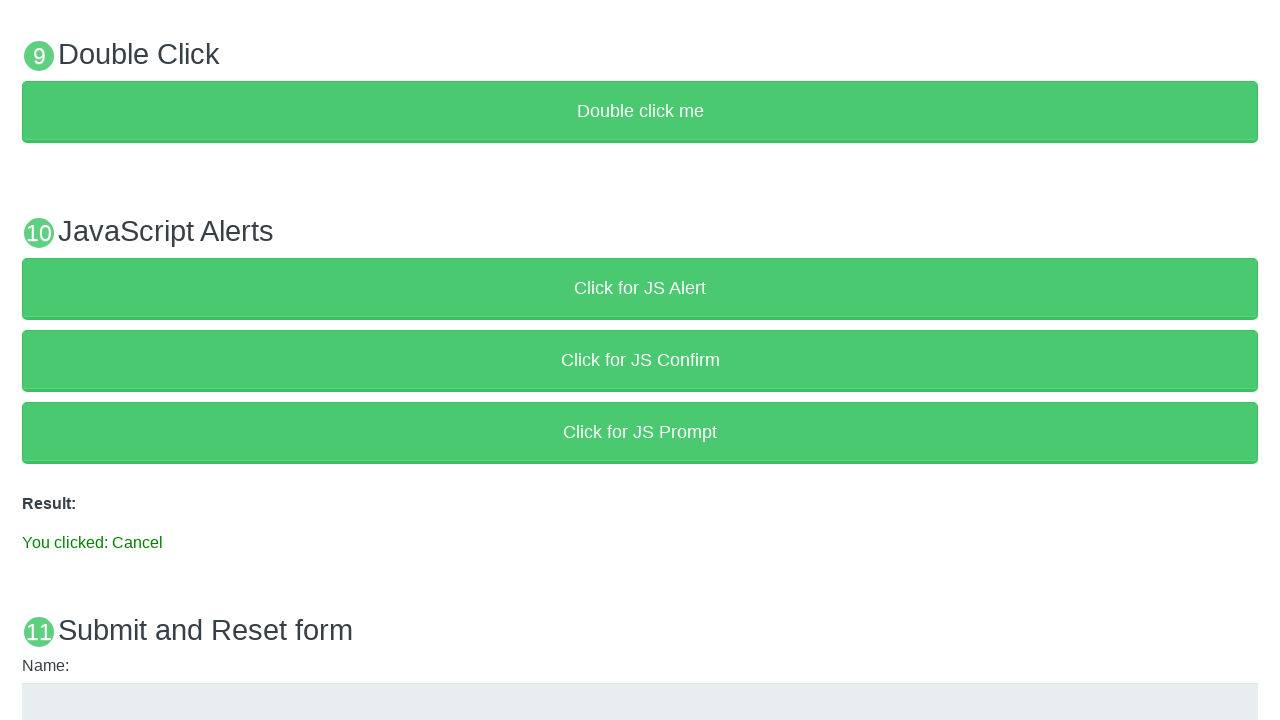